Tests that a button becomes enabled after a delay by waiting for it to be clickable

Starting URL: https://demoqa.com/dynamic-properties

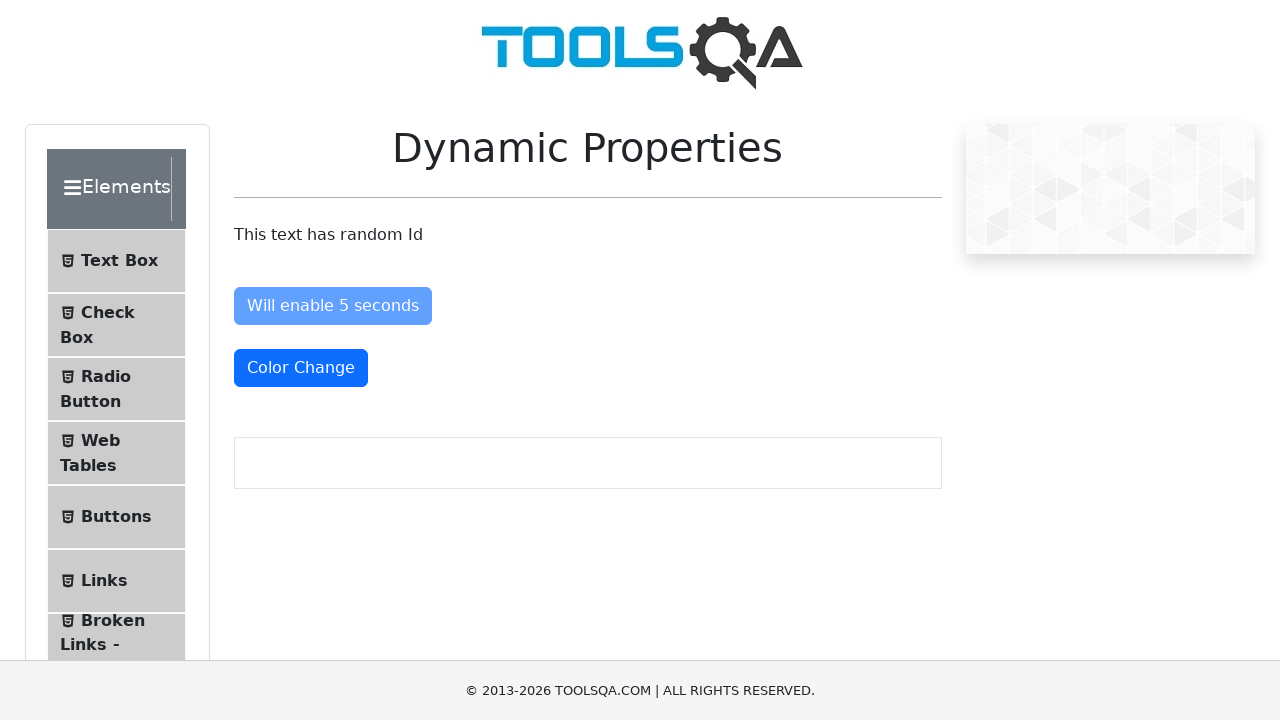

Waited for disabled button element to attach to DOM
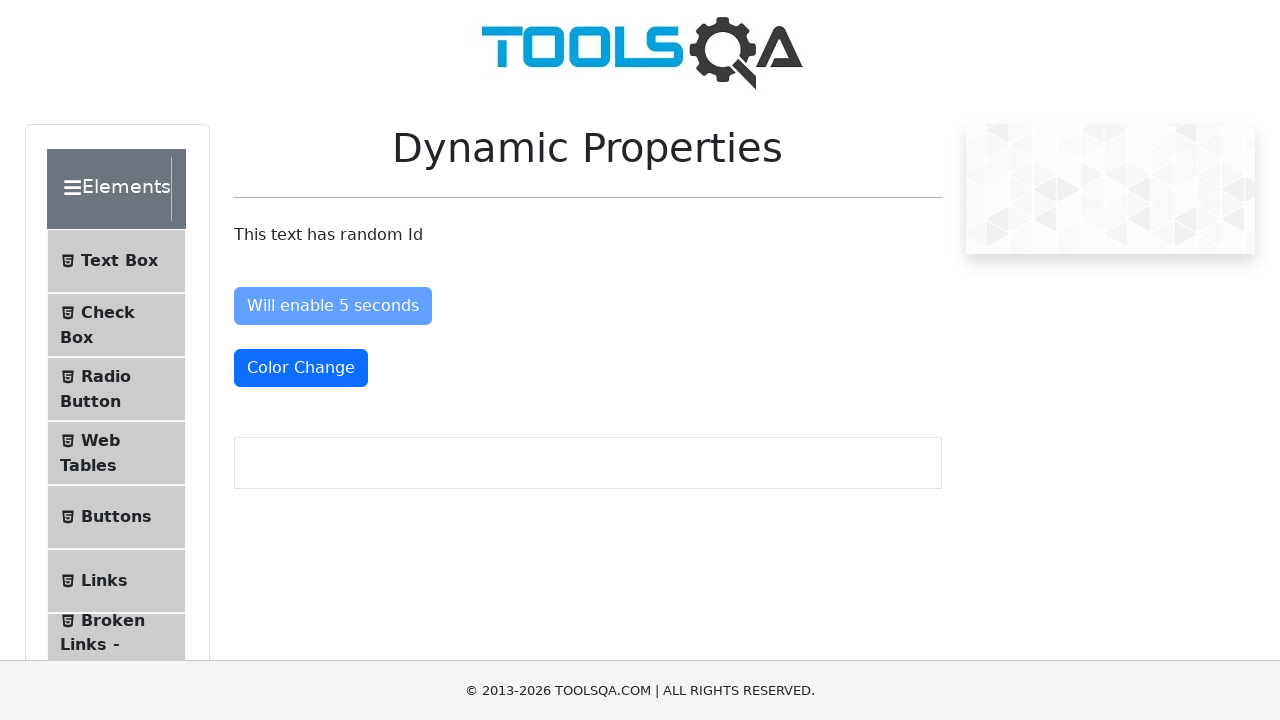

Waited for button to become enabled after delay
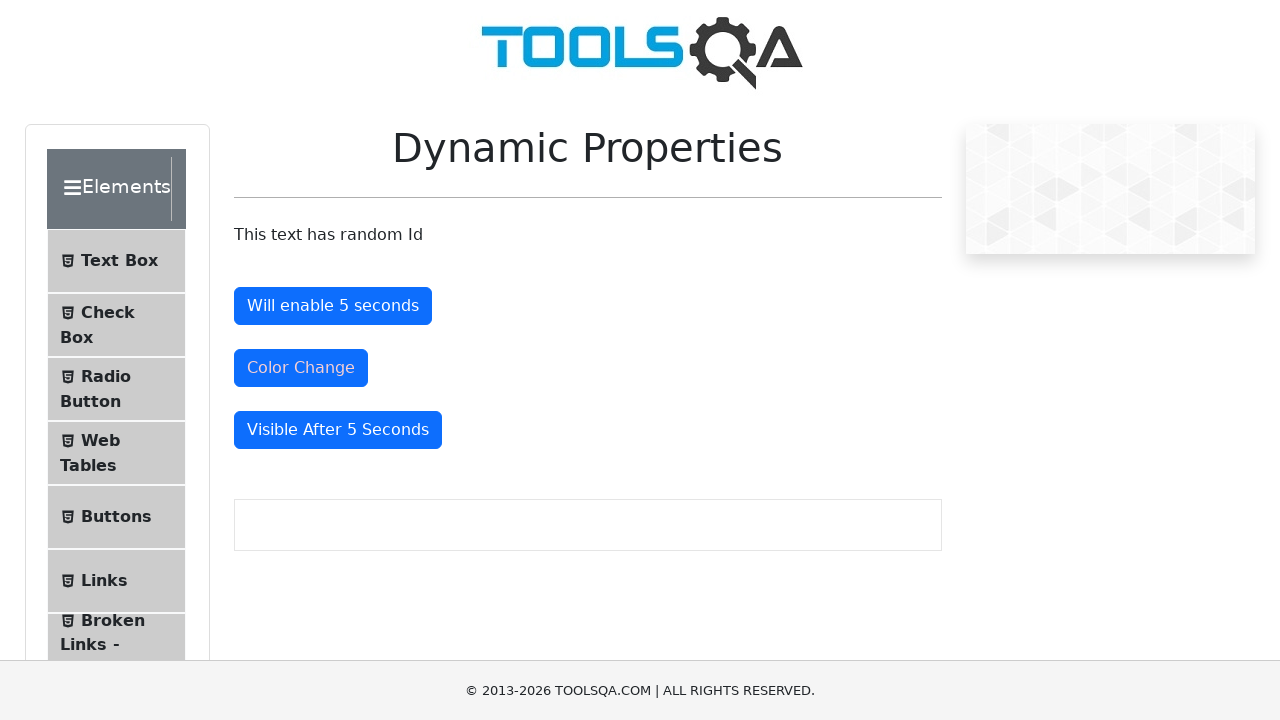

Located the enabled button element
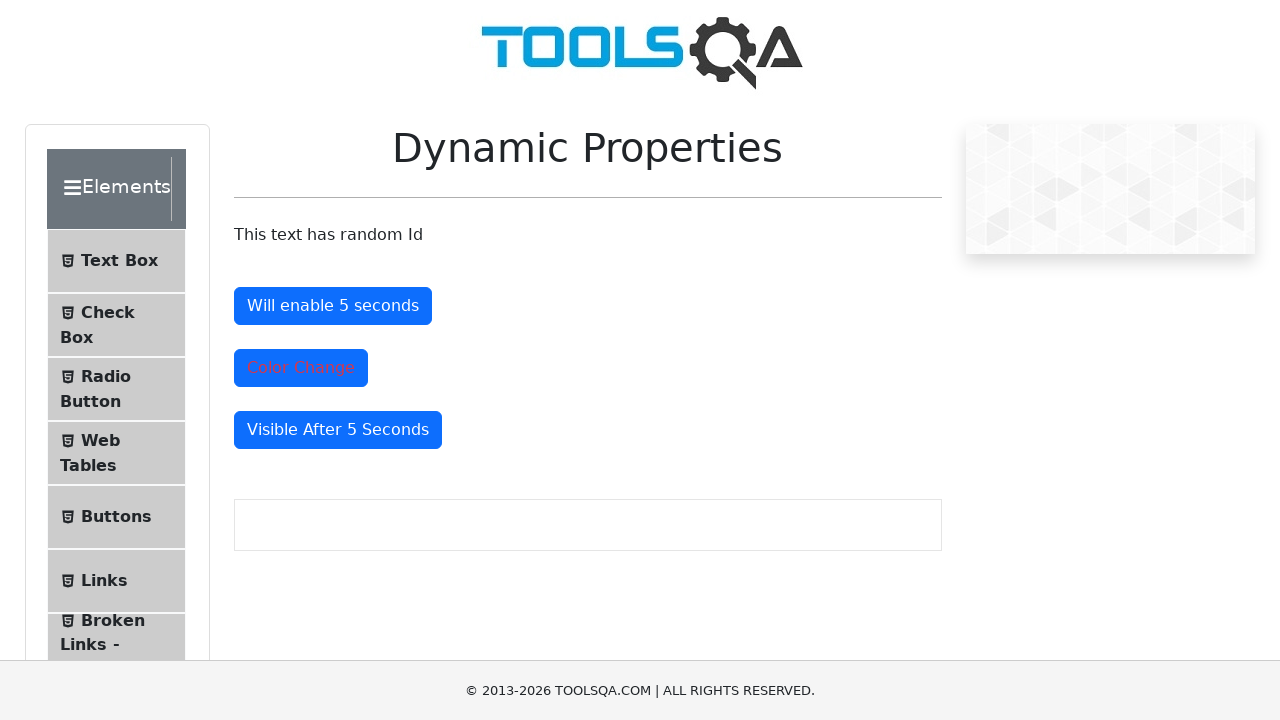

Verified that button is enabled
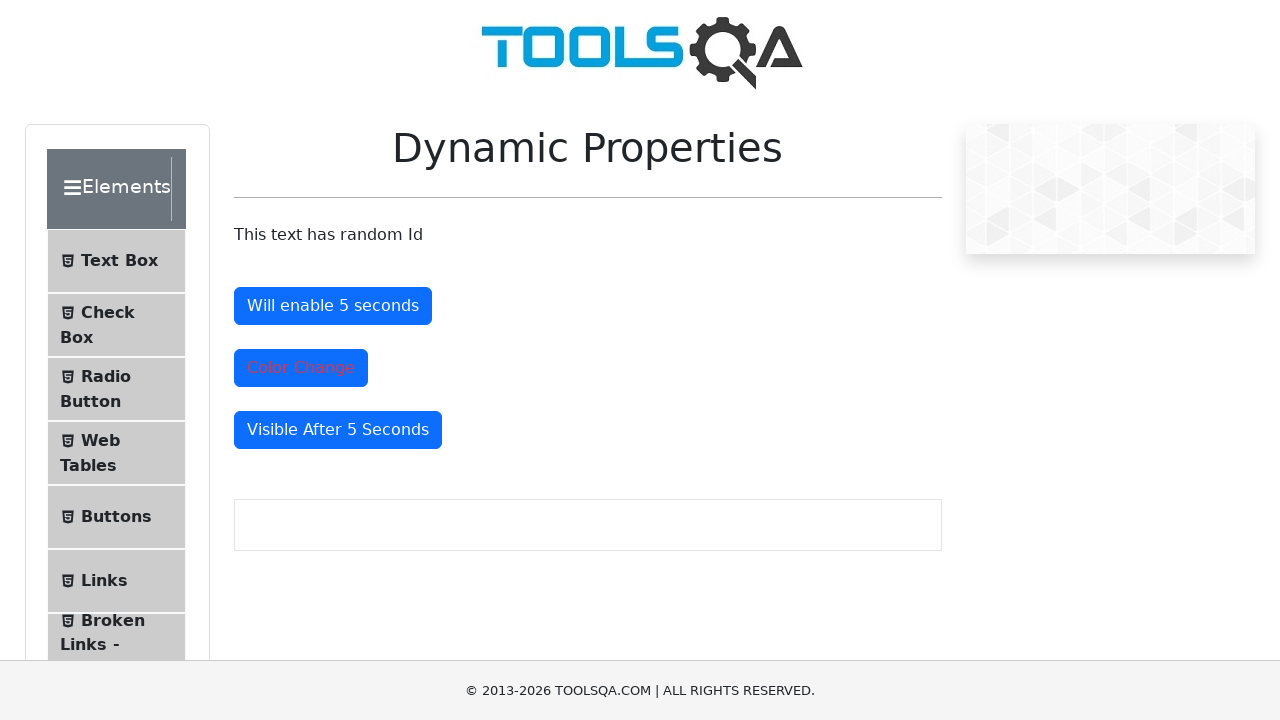

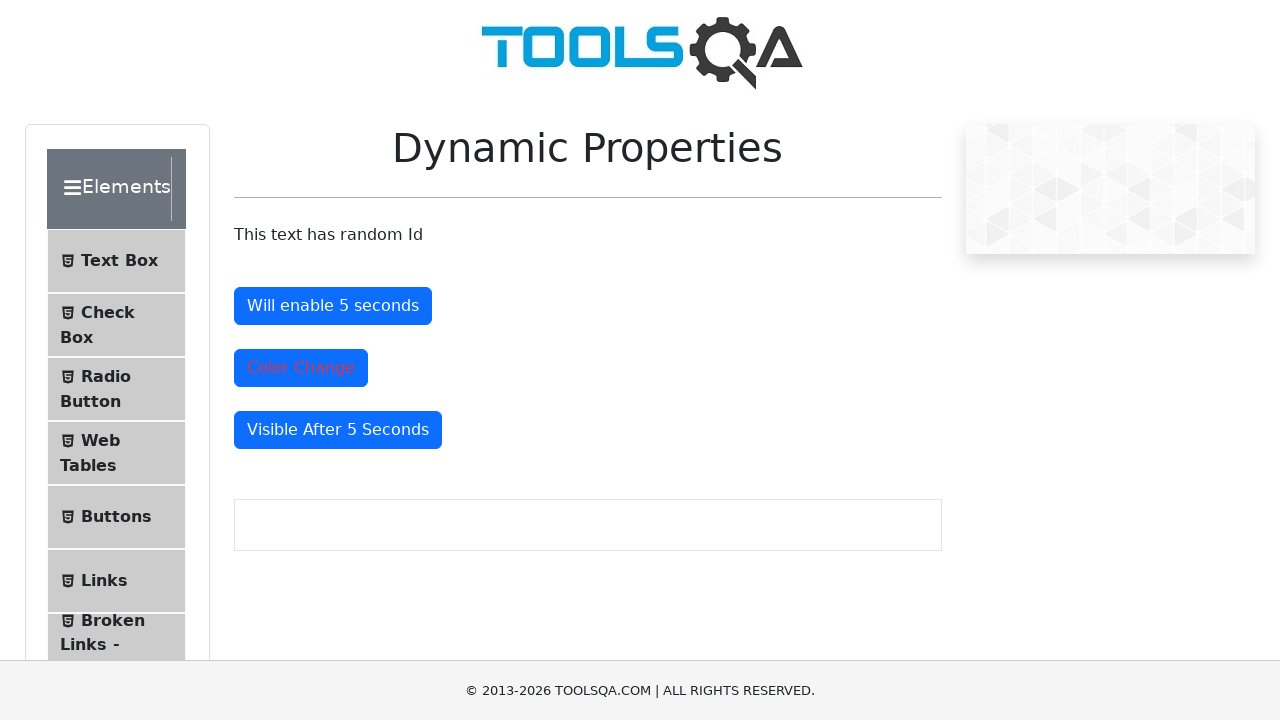